Tests date picker functionality on DemoQA by setting a date value and a date-time value using JavaScript execution to directly update the input fields.

Starting URL: https://demoqa.com/date-picker

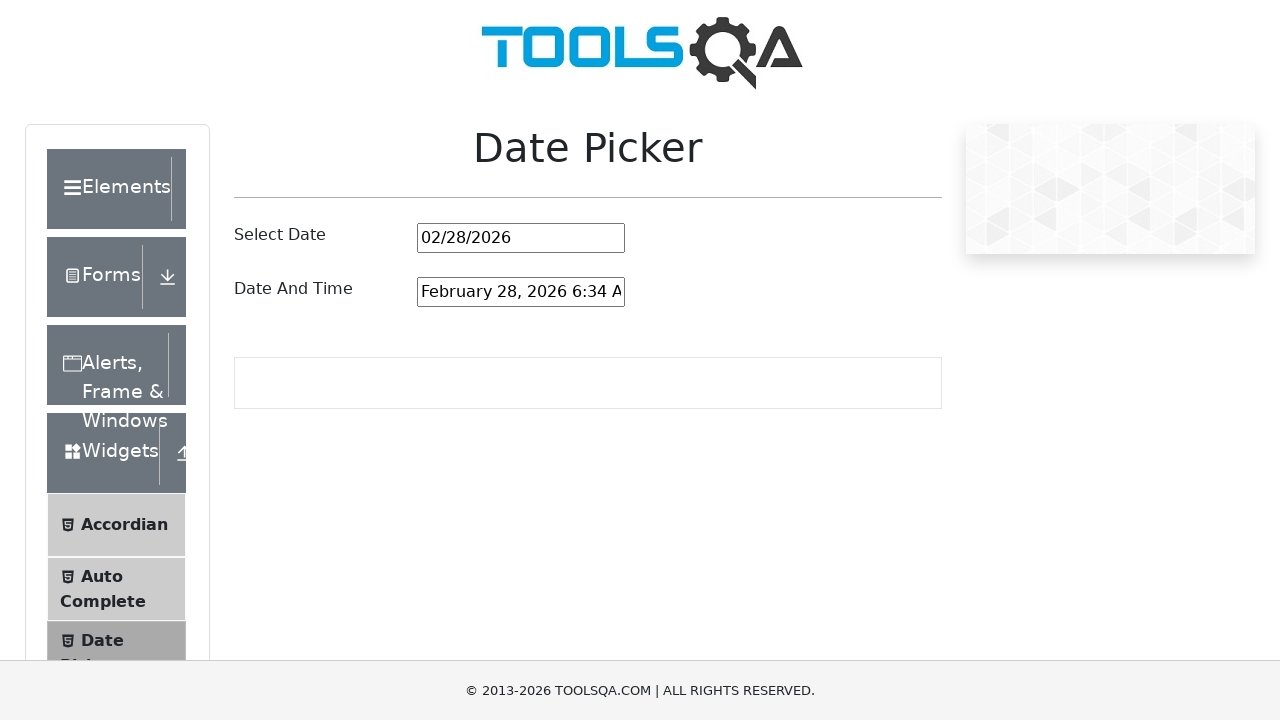

Set date picker value to 08/23/2021 using JavaScript
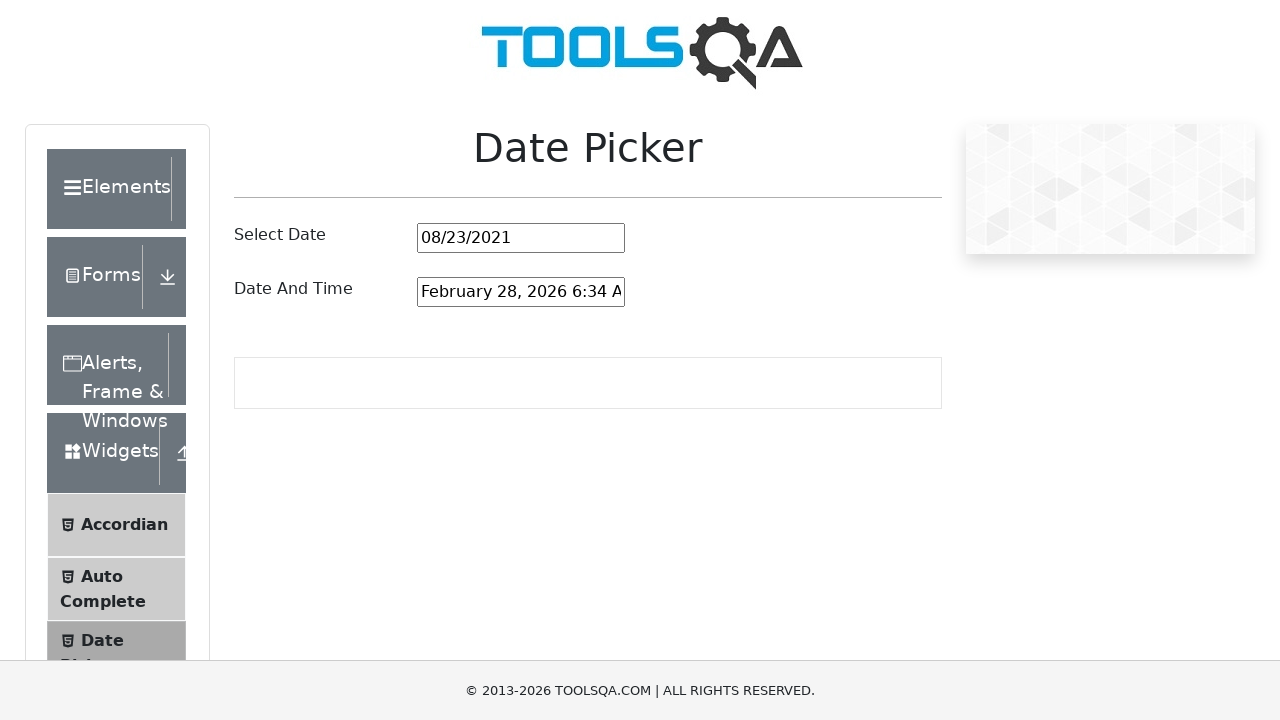

Set date-time picker value to August 23, 2023 6:12 PM using JavaScript
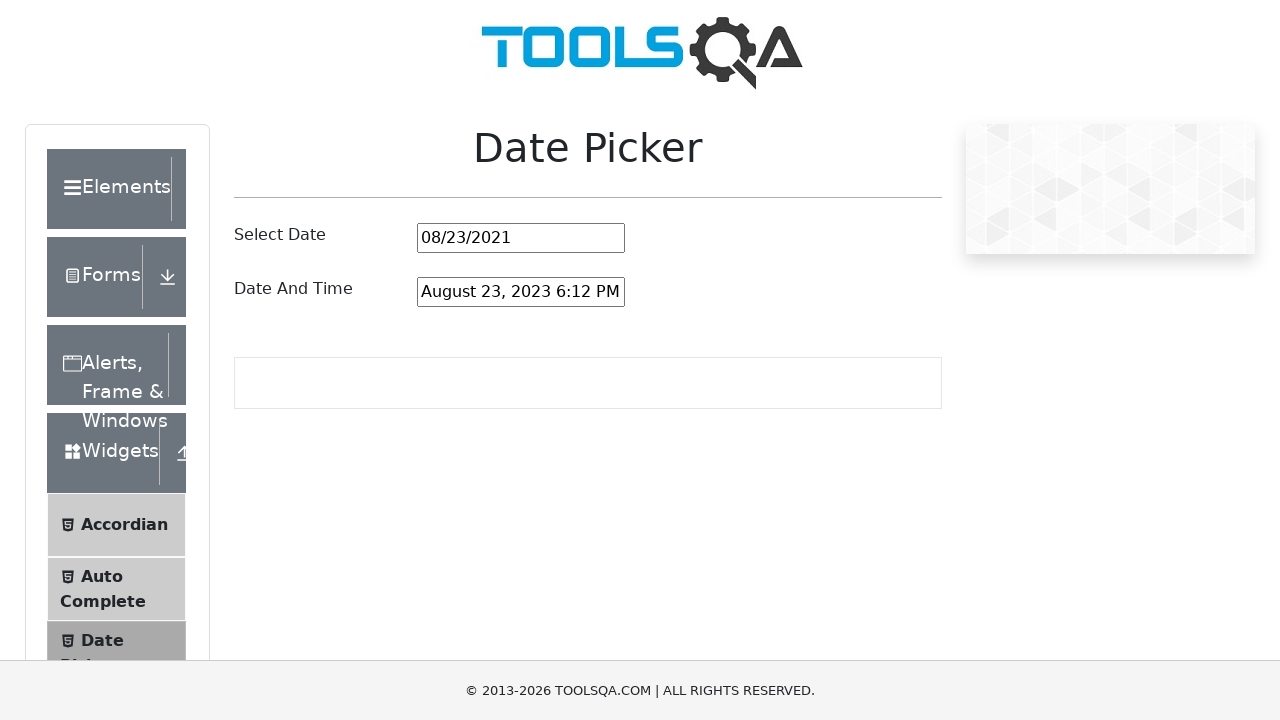

Verified date picker input is visible
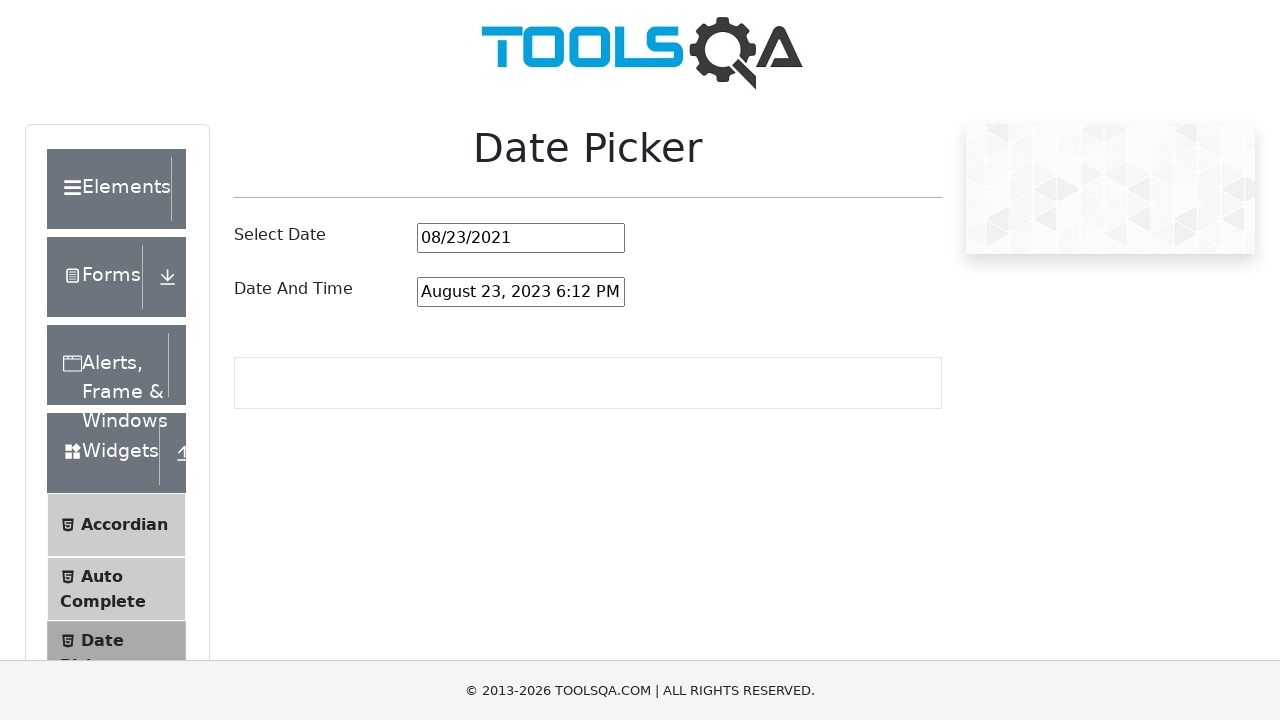

Verified date-time picker input is visible
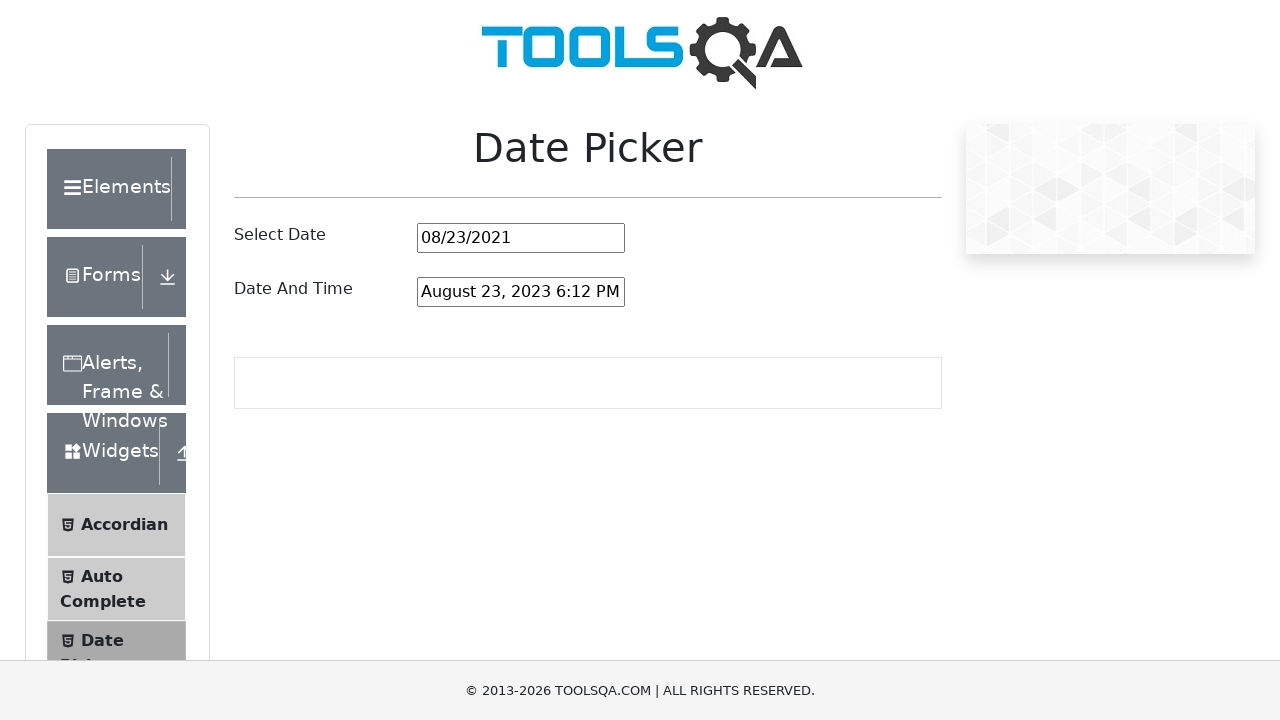

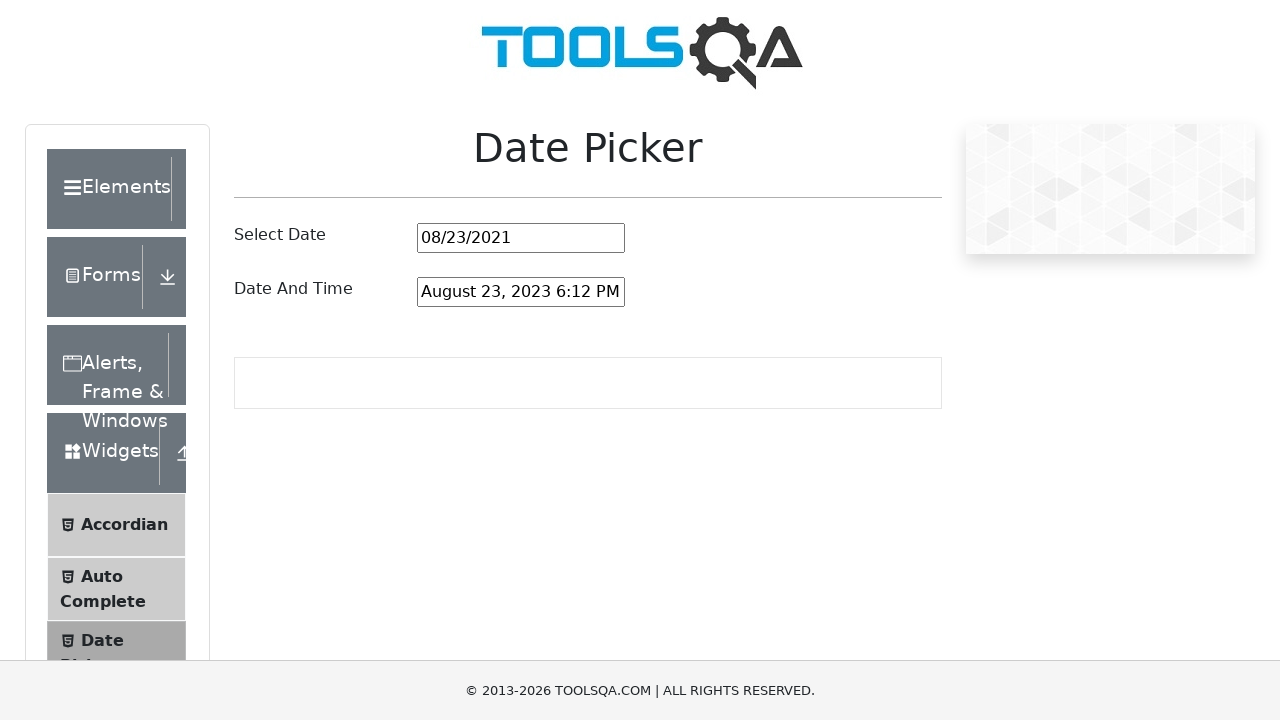